Tests slider component by clicking at 45% position on the slider rail and verifying the displayed value updates correctly

Starting URL: https://test-with-me-app.vercel.app/learning/web-elements/components/slider

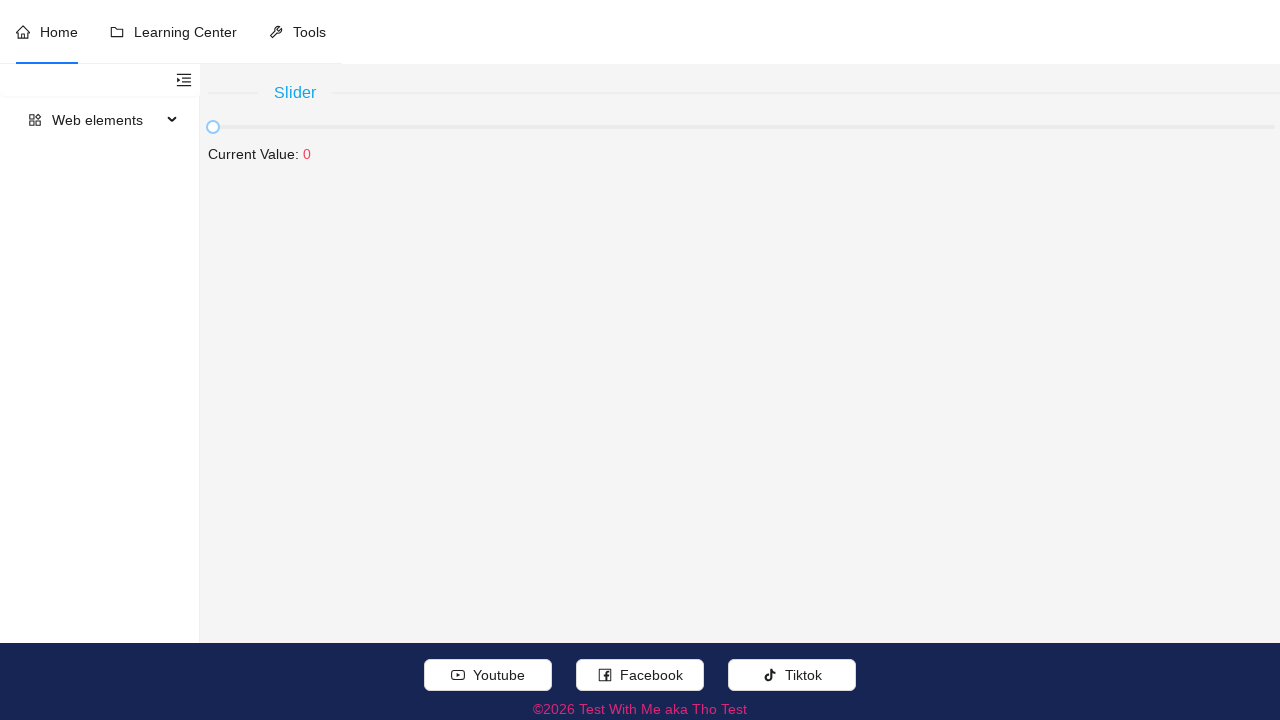

Located slider rail element using XPath
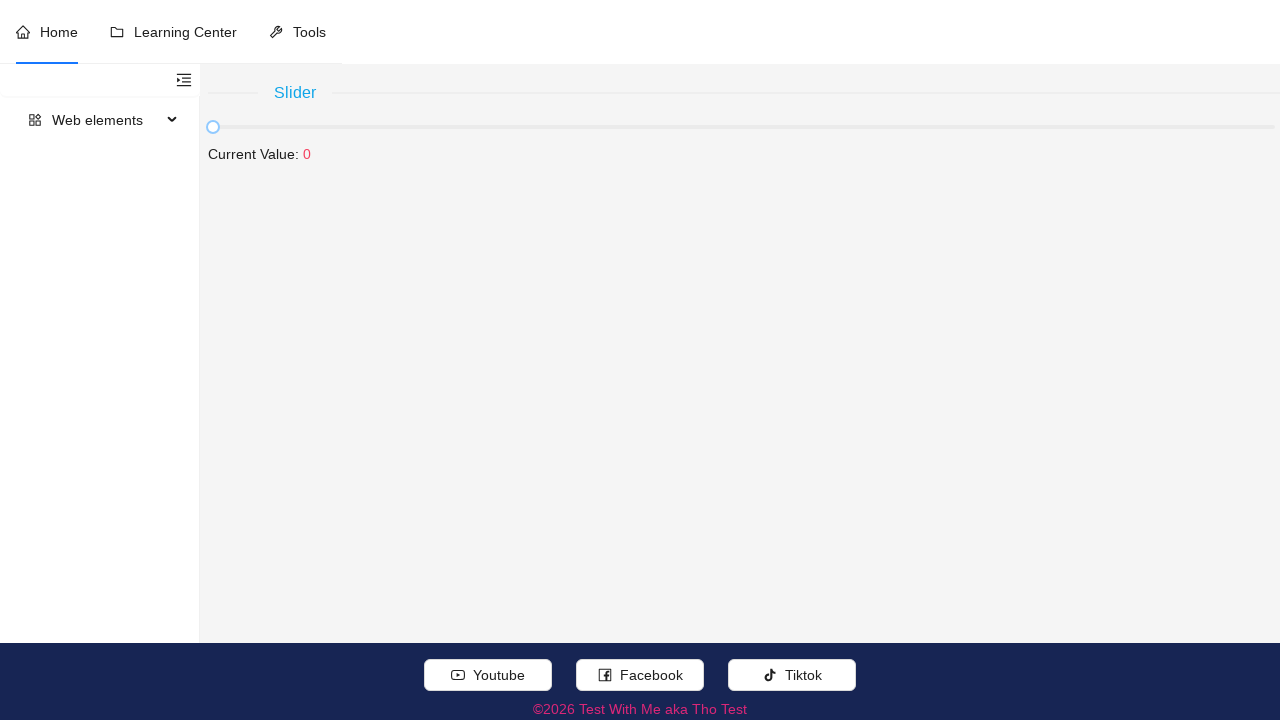

Retrieved slider bounding box dimensions
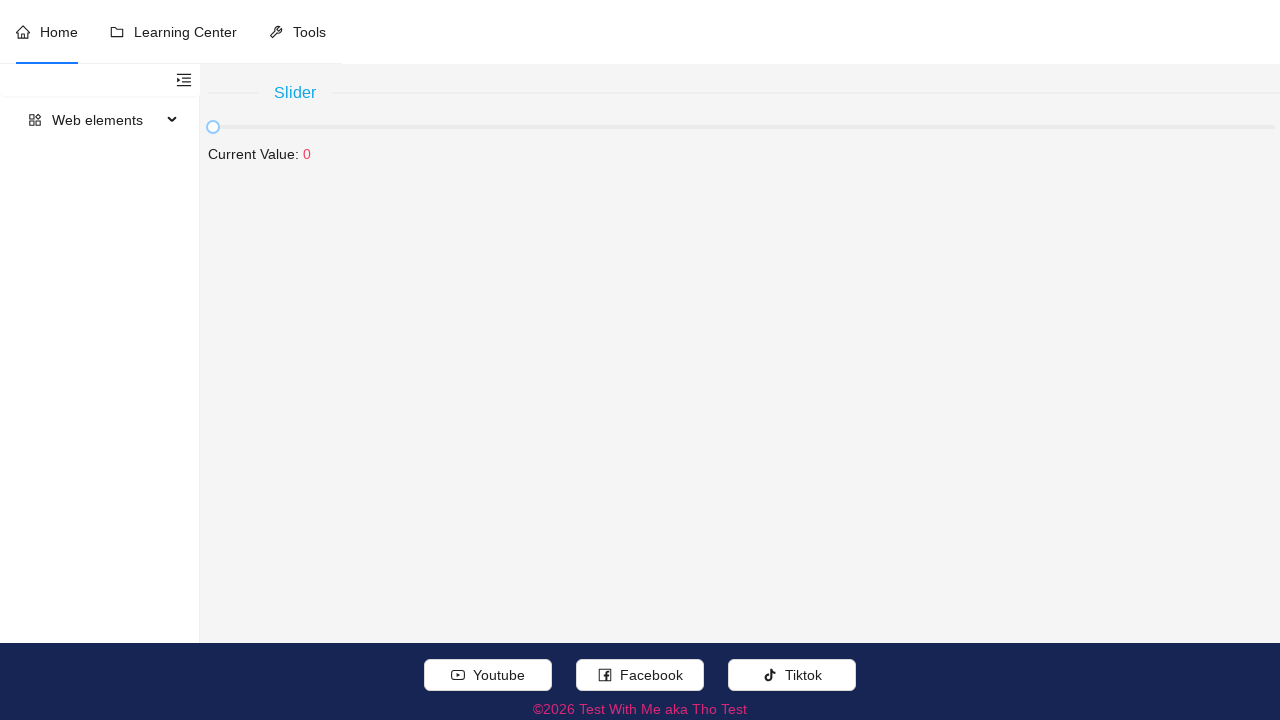

Hovered over slider rail at (744, 127) on (//span[.//text()[normalize-space()='Slider']]/following::div[contains(concat(' 
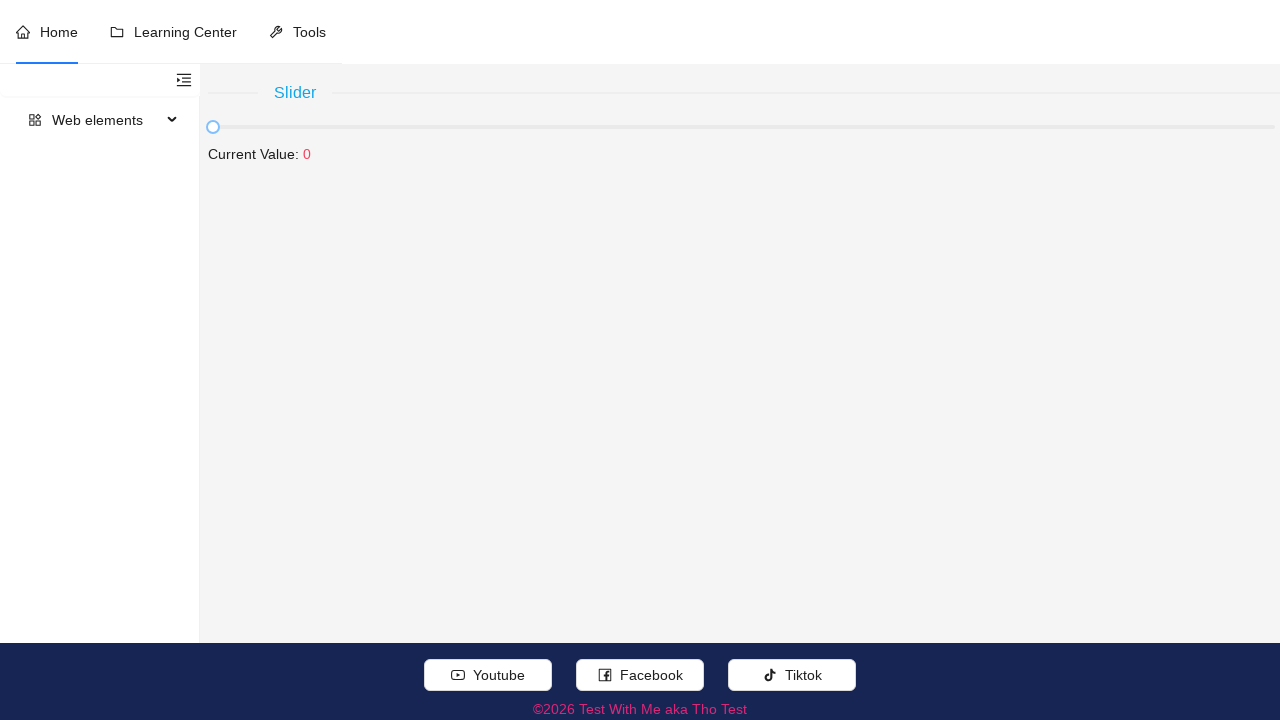

Clicked slider at 45% position at (691, 127)
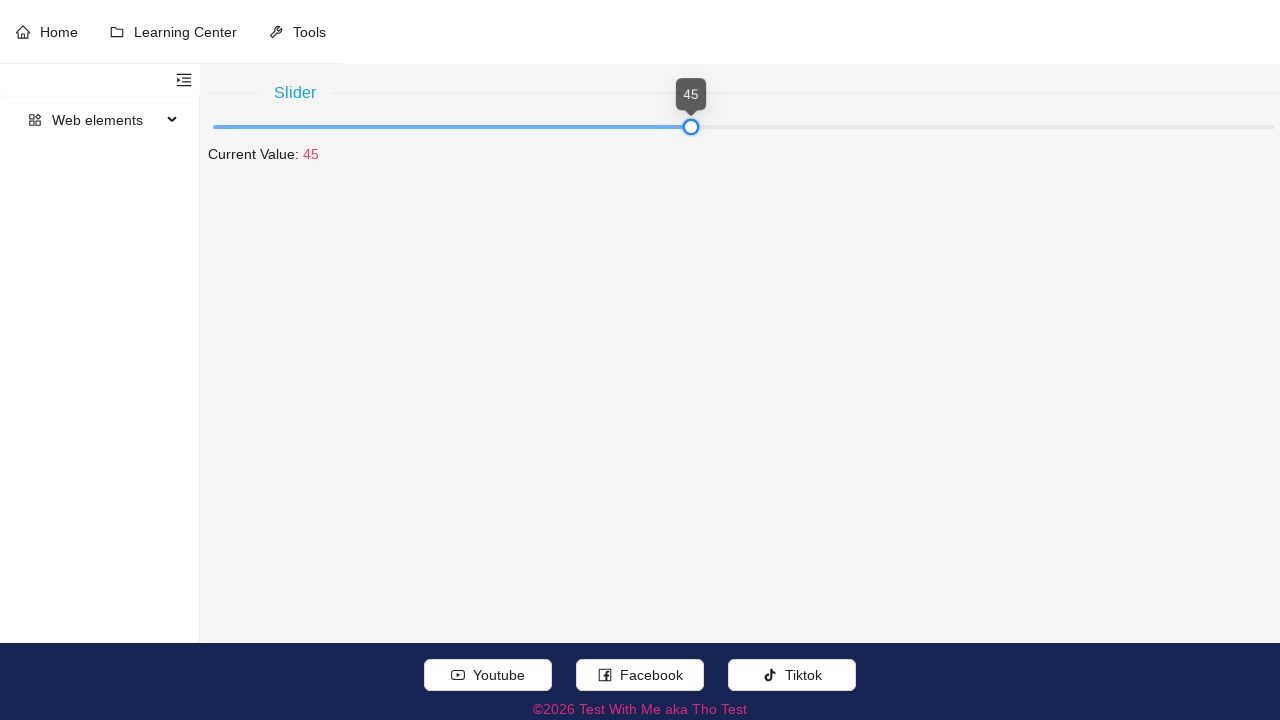

Verified slider value updated to 45
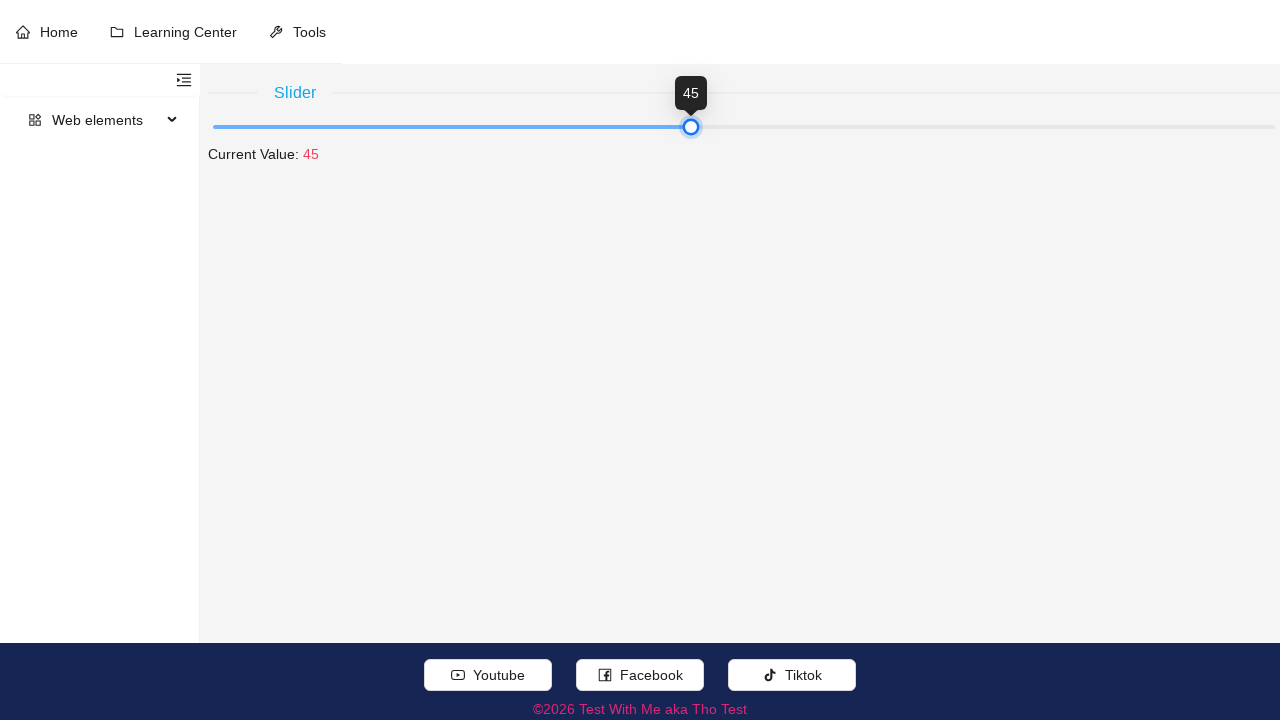

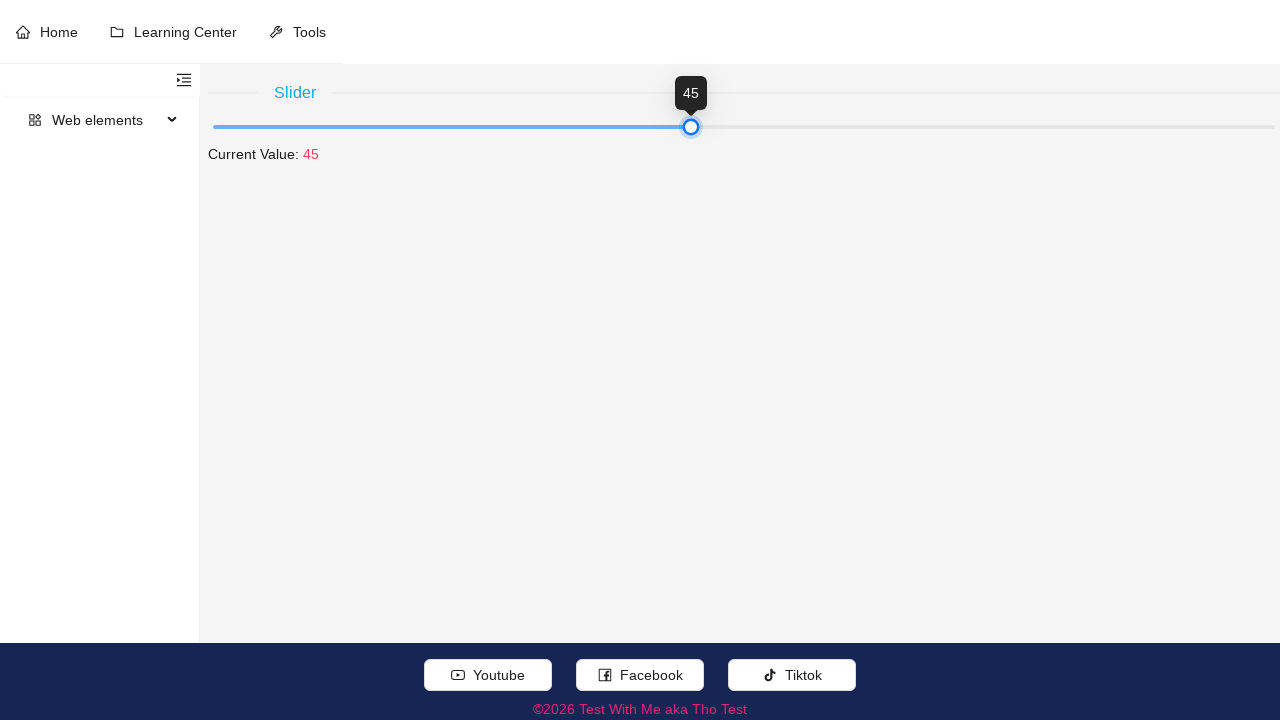